Tests JavaScript-based scrolling and clicking functionality by scrolling to the CYDEO link at the bottom of the page and clicking it using JavaScript execution.

Starting URL: https://practice.cydeo.com/

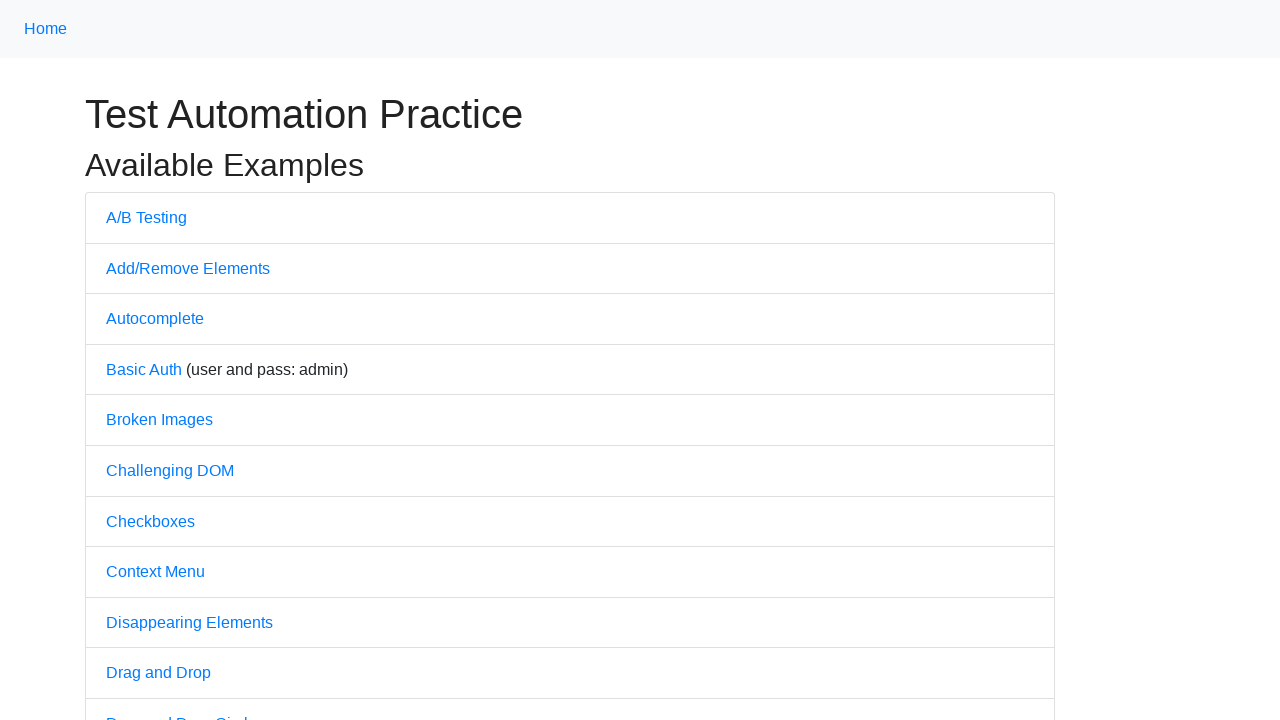

Located CYDEO link element
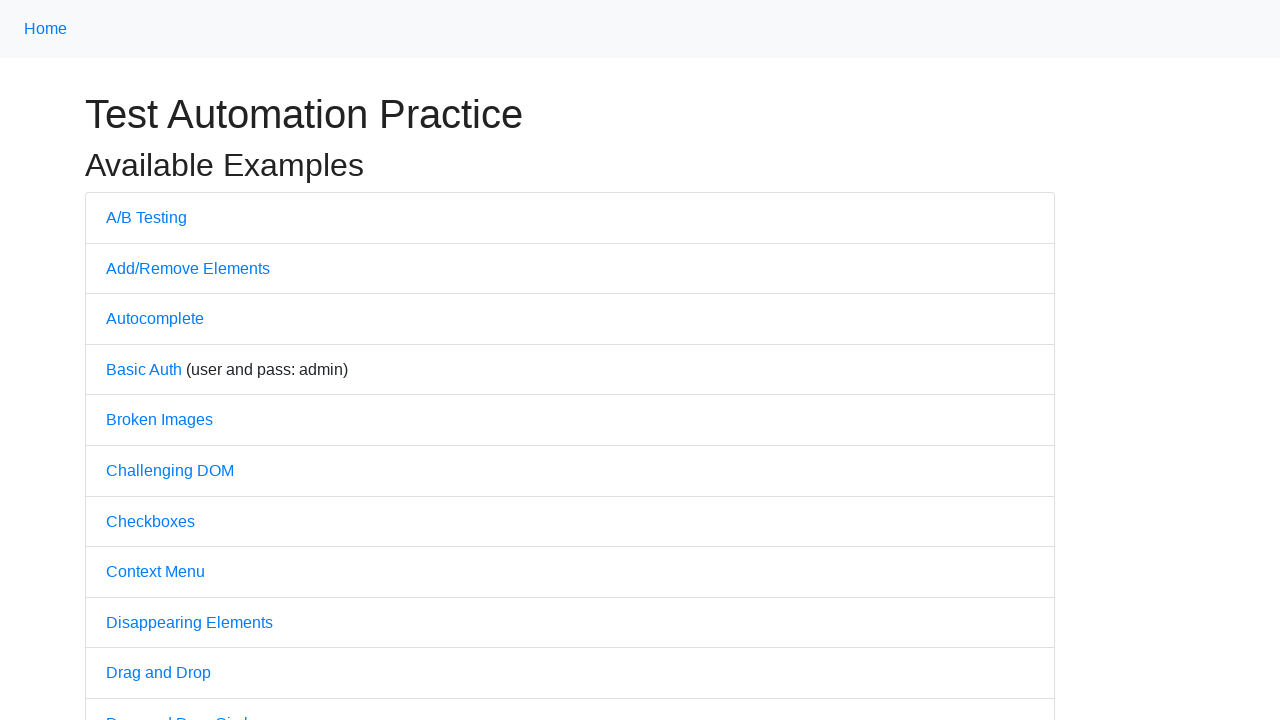

Scrolled CYDEO link into view
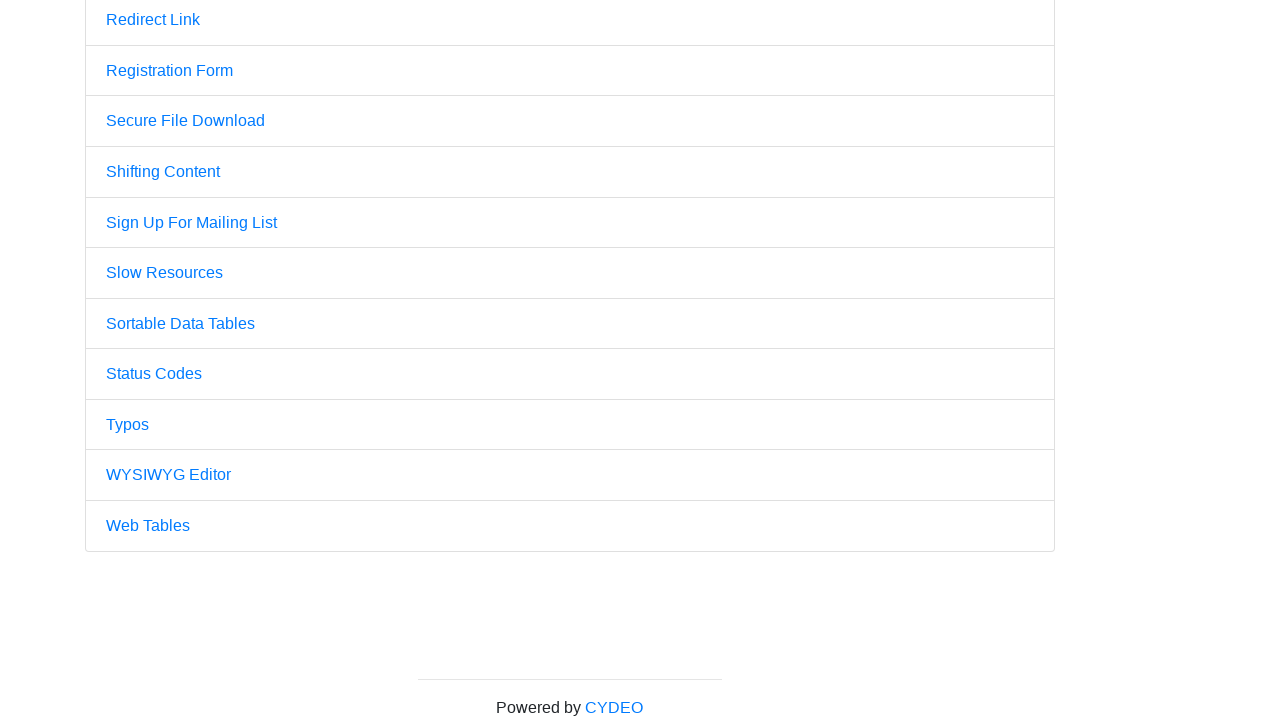

Clicked CYDEO link at (614, 707) on a:text('CYDEO')
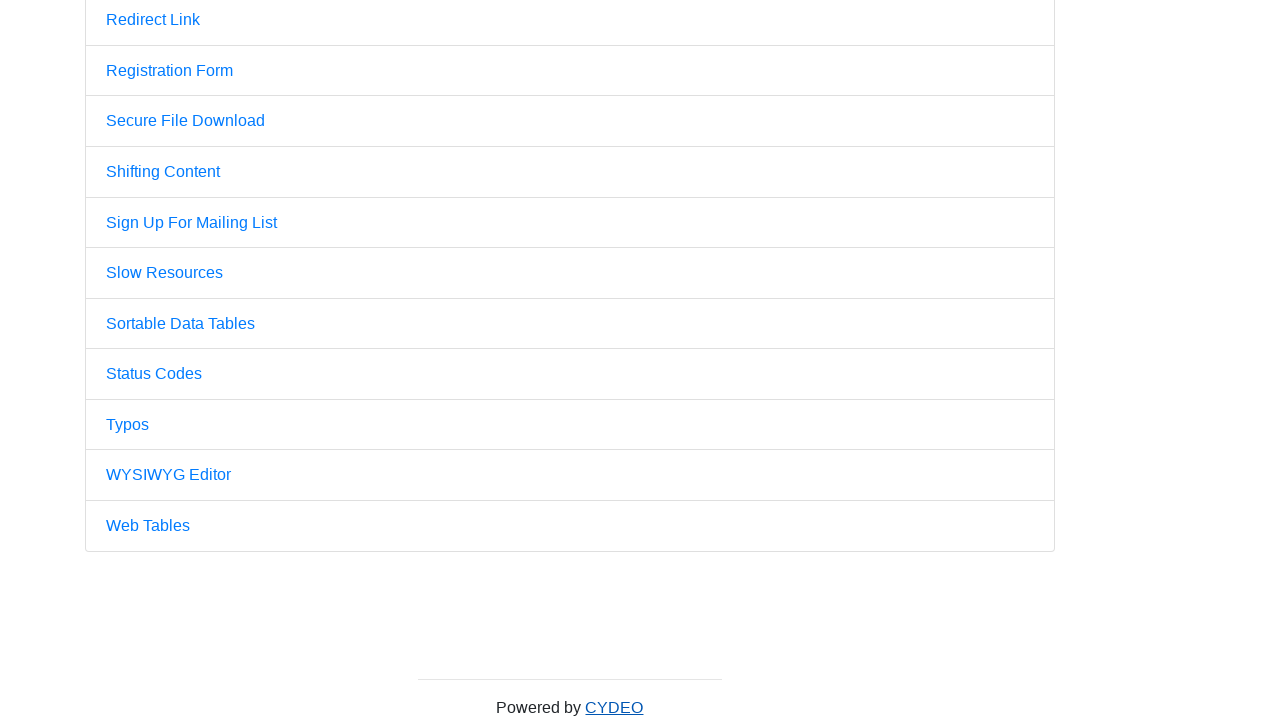

Navigation completed and page reached networkidle state
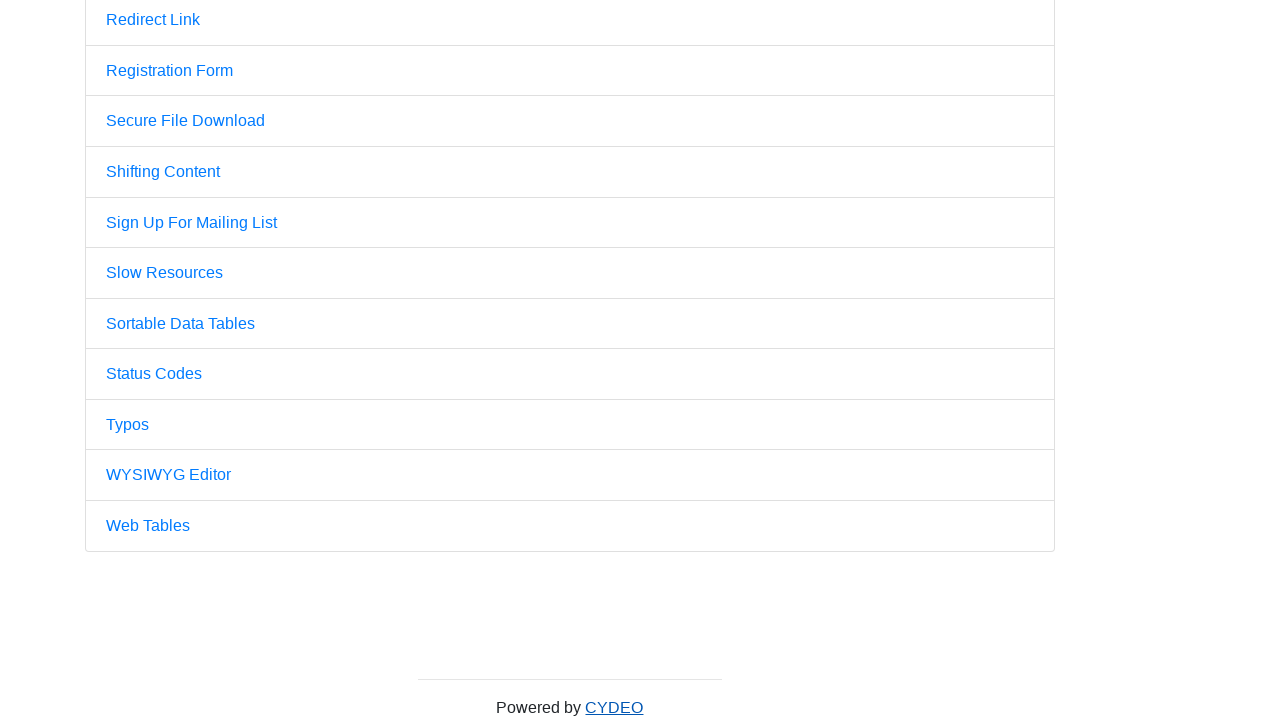

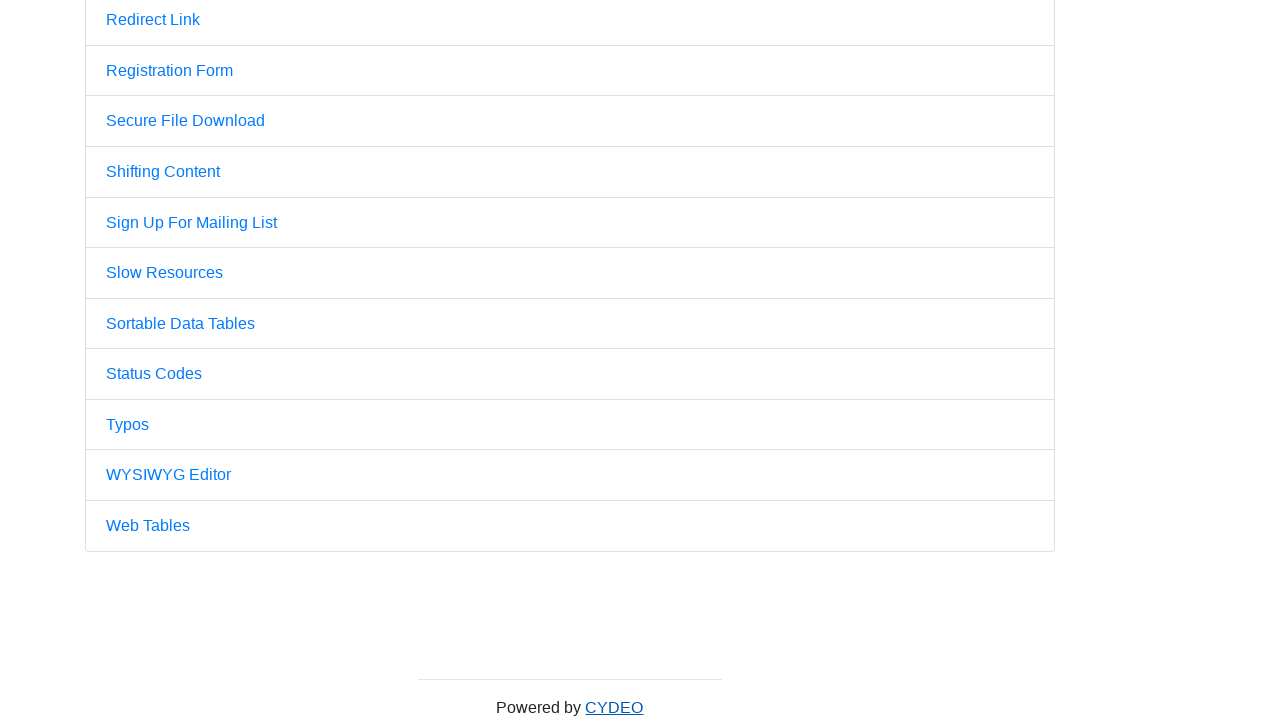